Navigates to a window handles practice page and scrolls to a specific button element using JavaScript executor

Starting URL: https://www.hyrtutorials.com/p/window-handles-practice.html

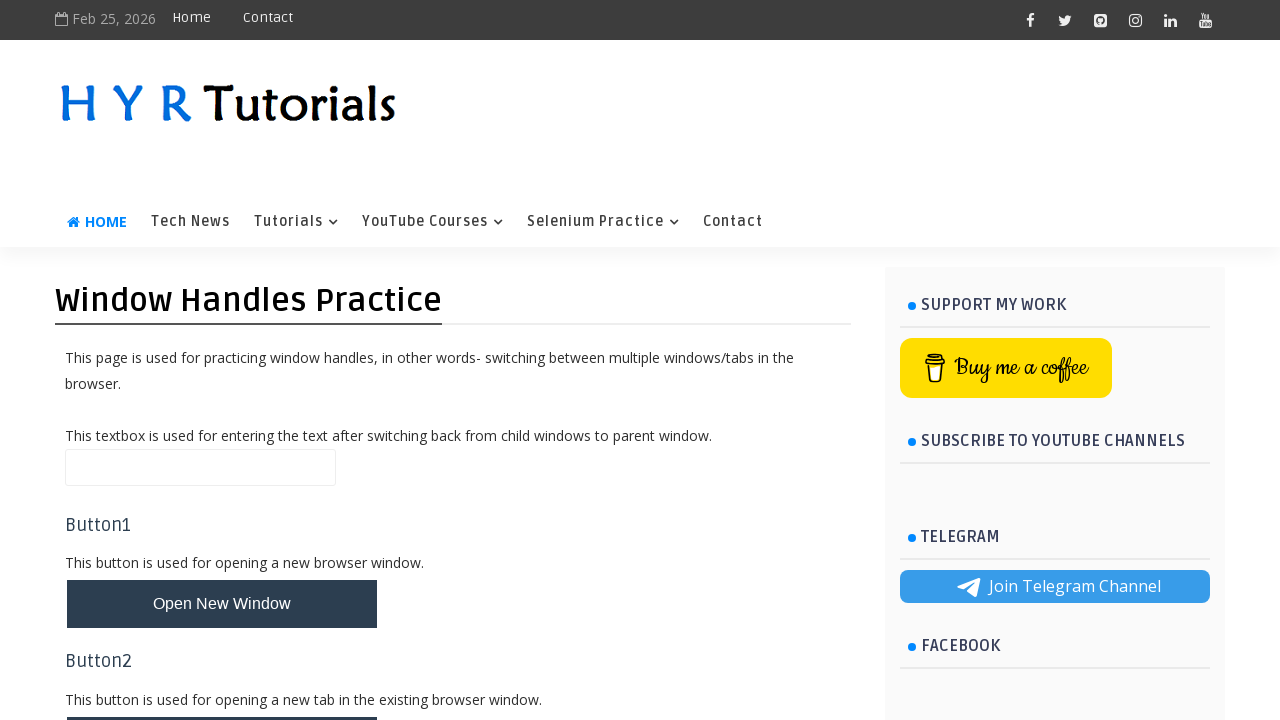

Navigated to window handles practice page
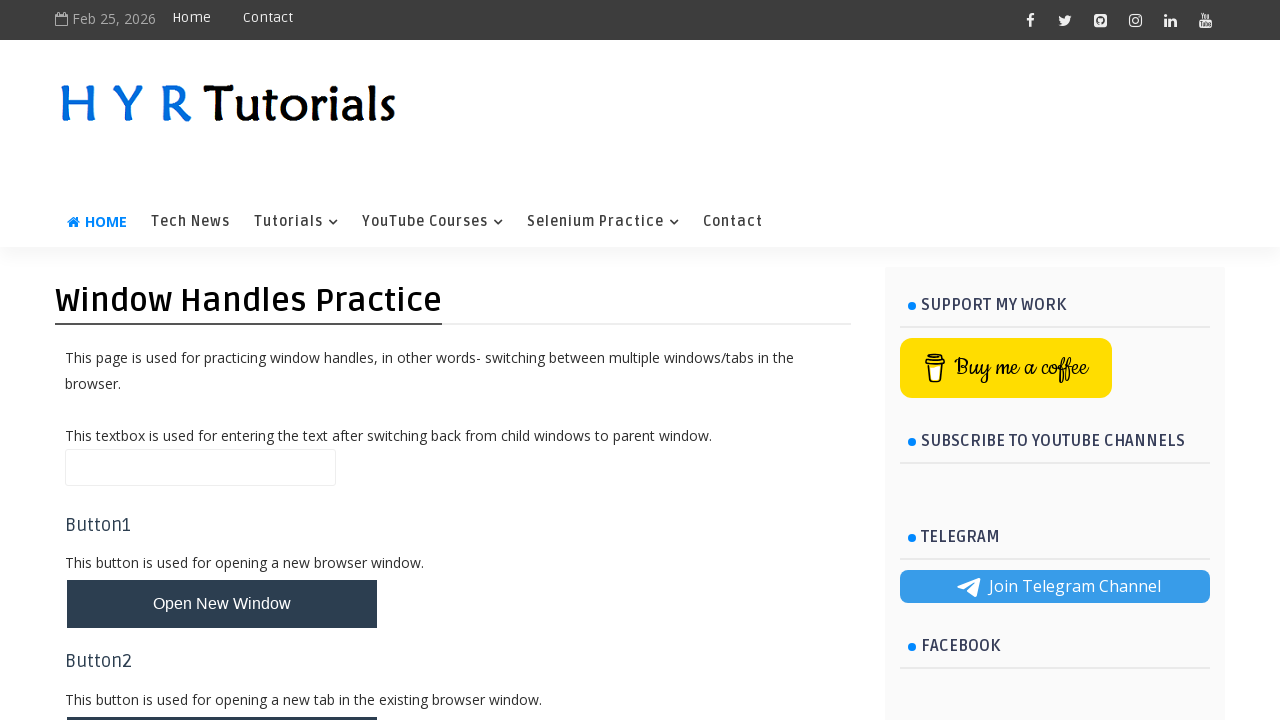

Located the new tabs button element
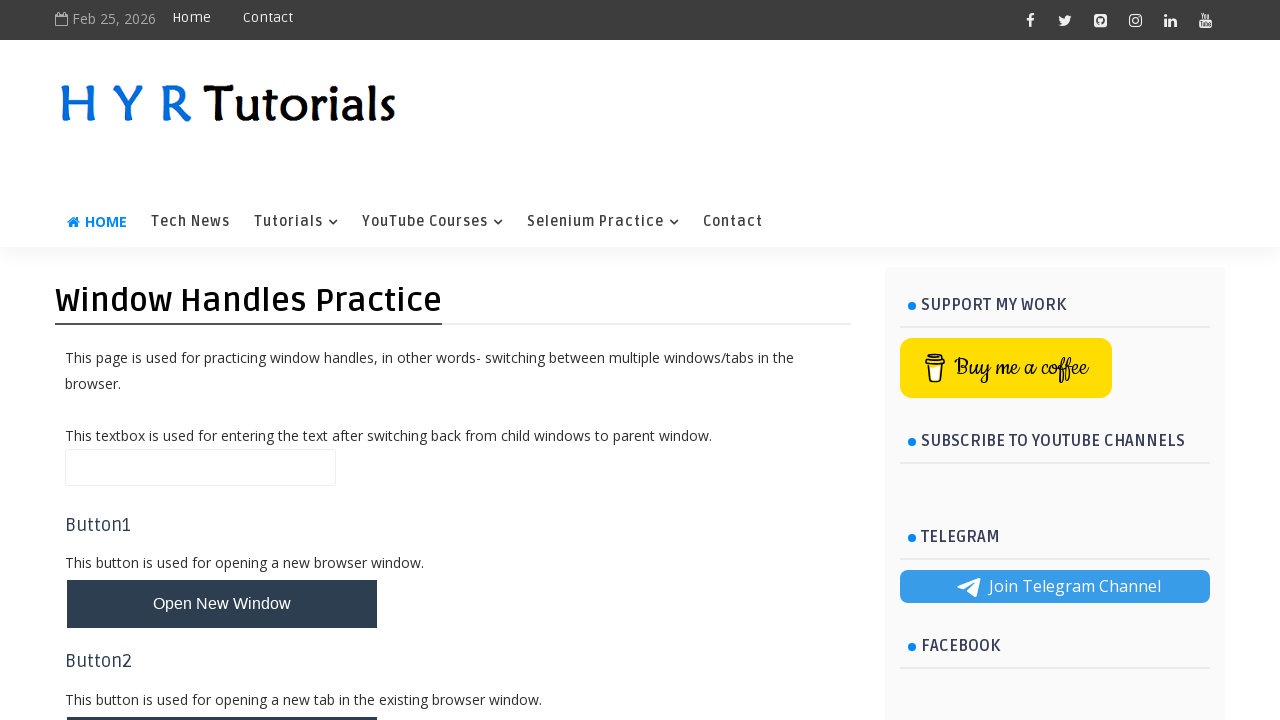

Scrolled to the new tabs button element using JavaScript executor
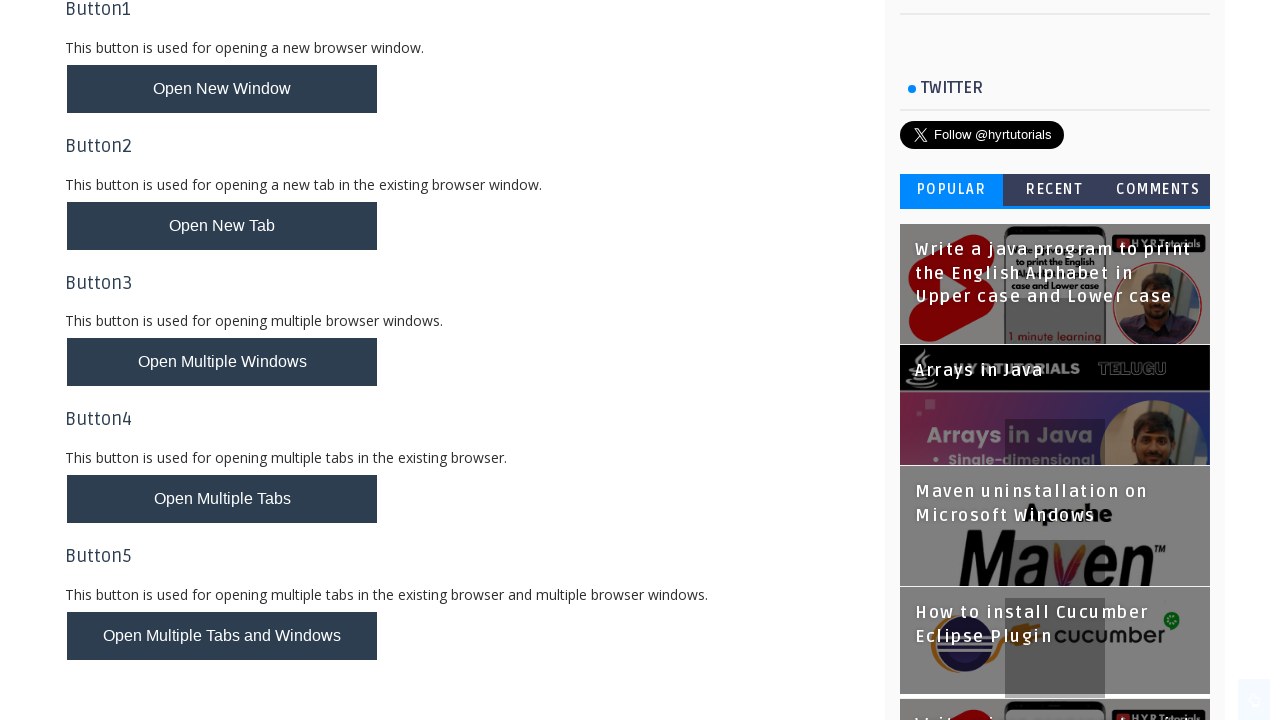

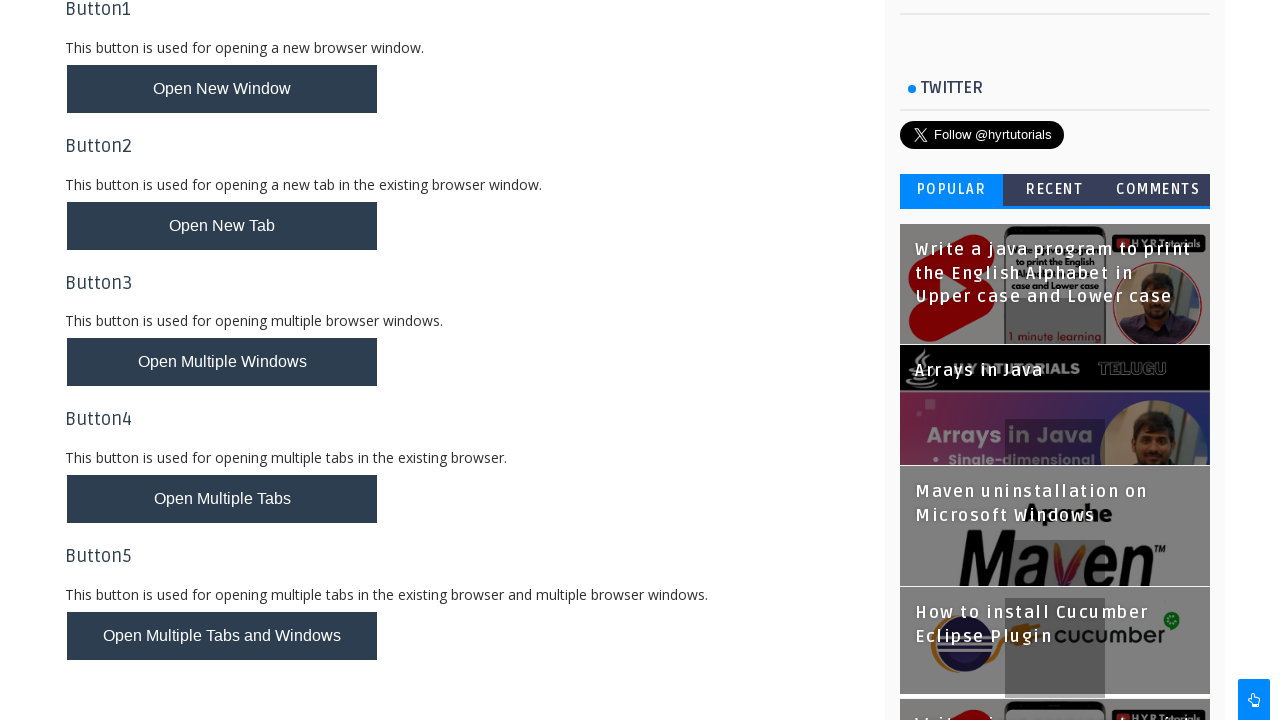